Tests searching for books on the PWA Books application by interacting with elements inside shadow DOM

Starting URL: https://books-pwakit.appspot.com/

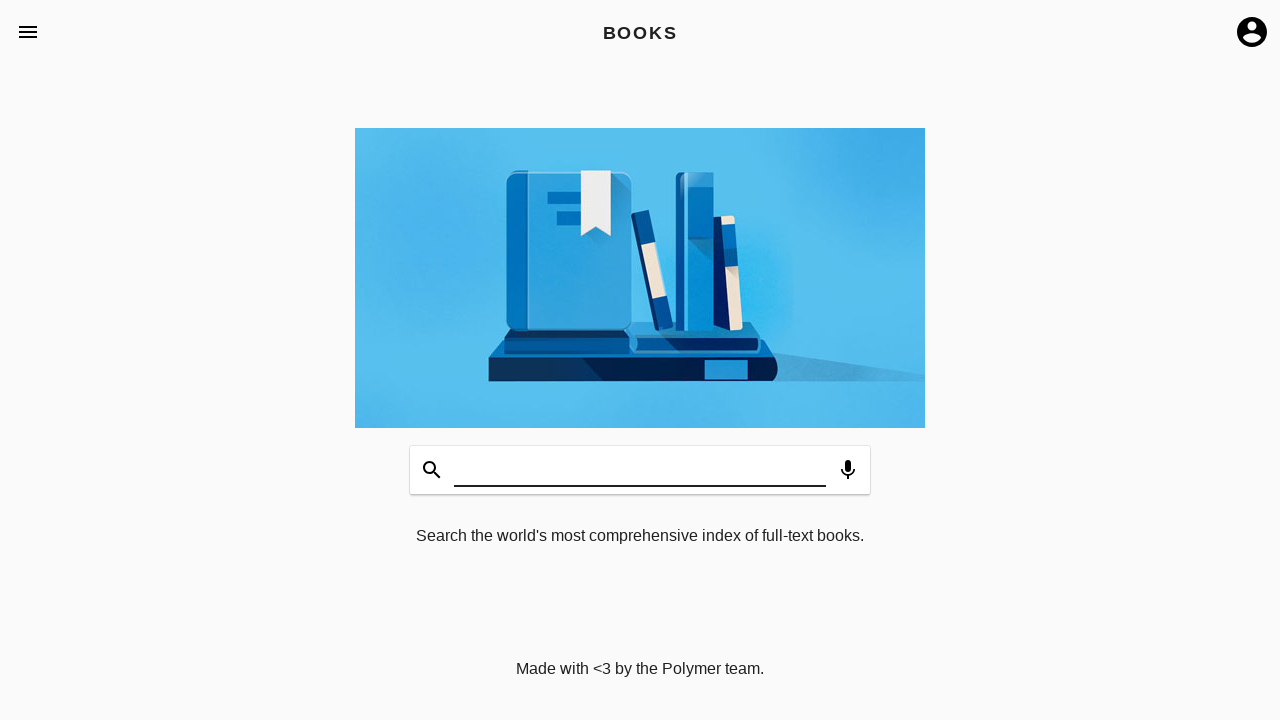

Waited for book app to load with apptitle='BOOKS'
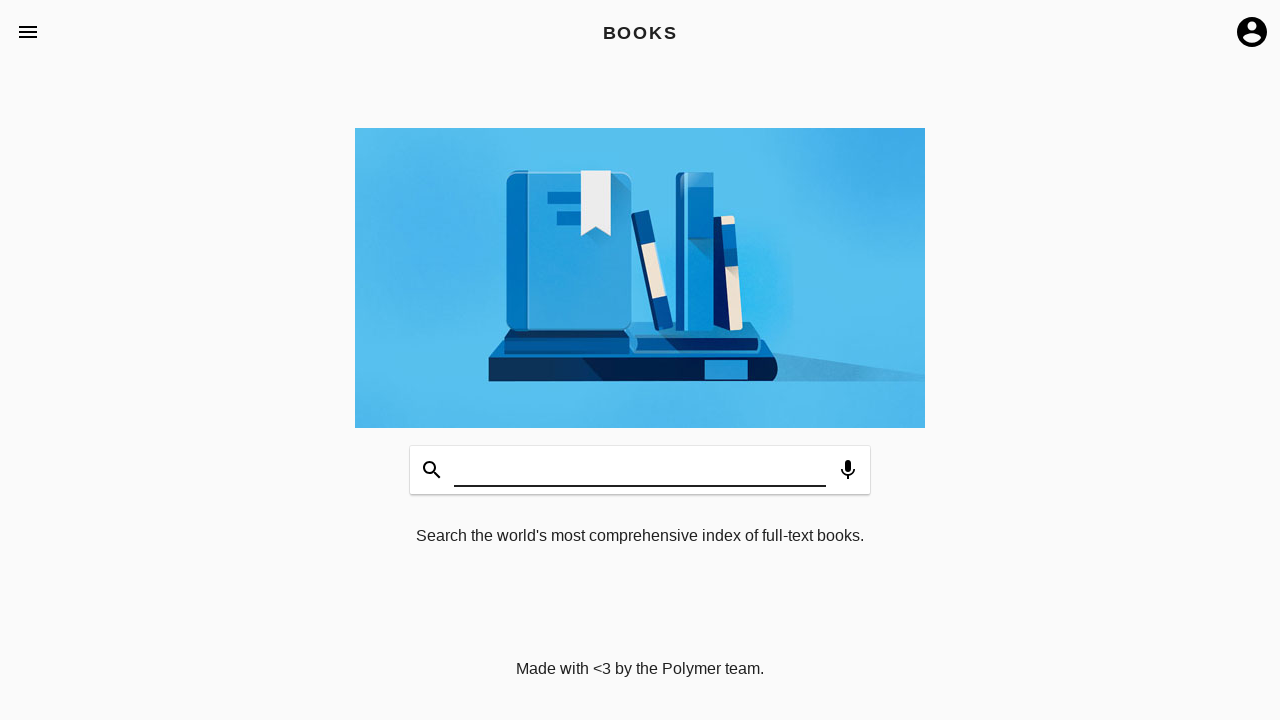

Located book-app shadow DOM host element
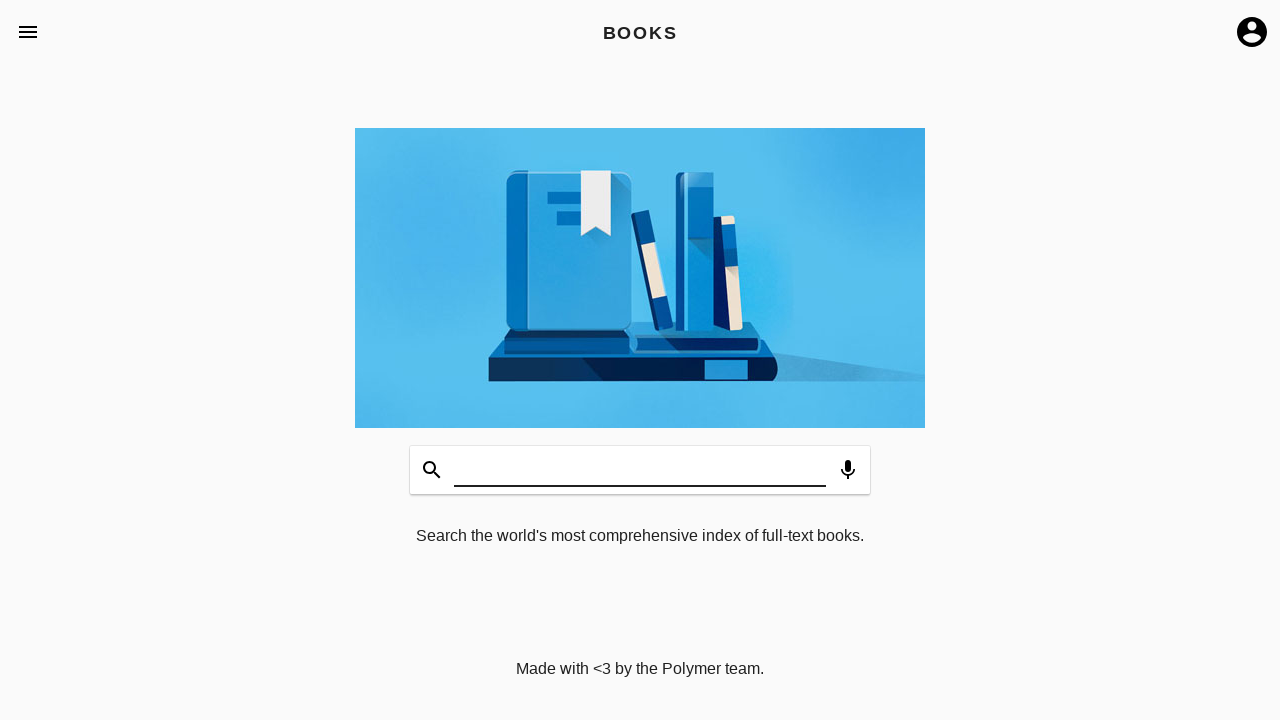

Filled search input with 'Selenium' inside shadow DOM on book-app[apptitle='BOOKS'] >> #input
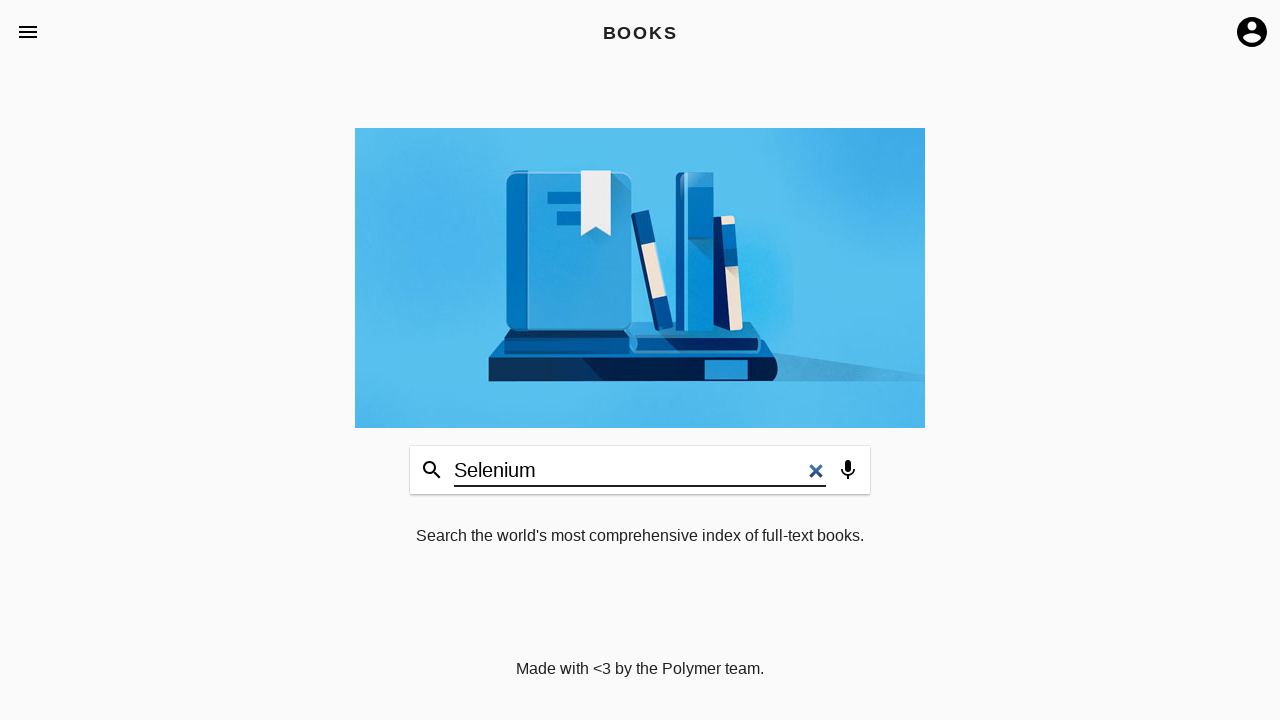

Pressed Enter to submit book search on book-app[apptitle='BOOKS'] >> #input
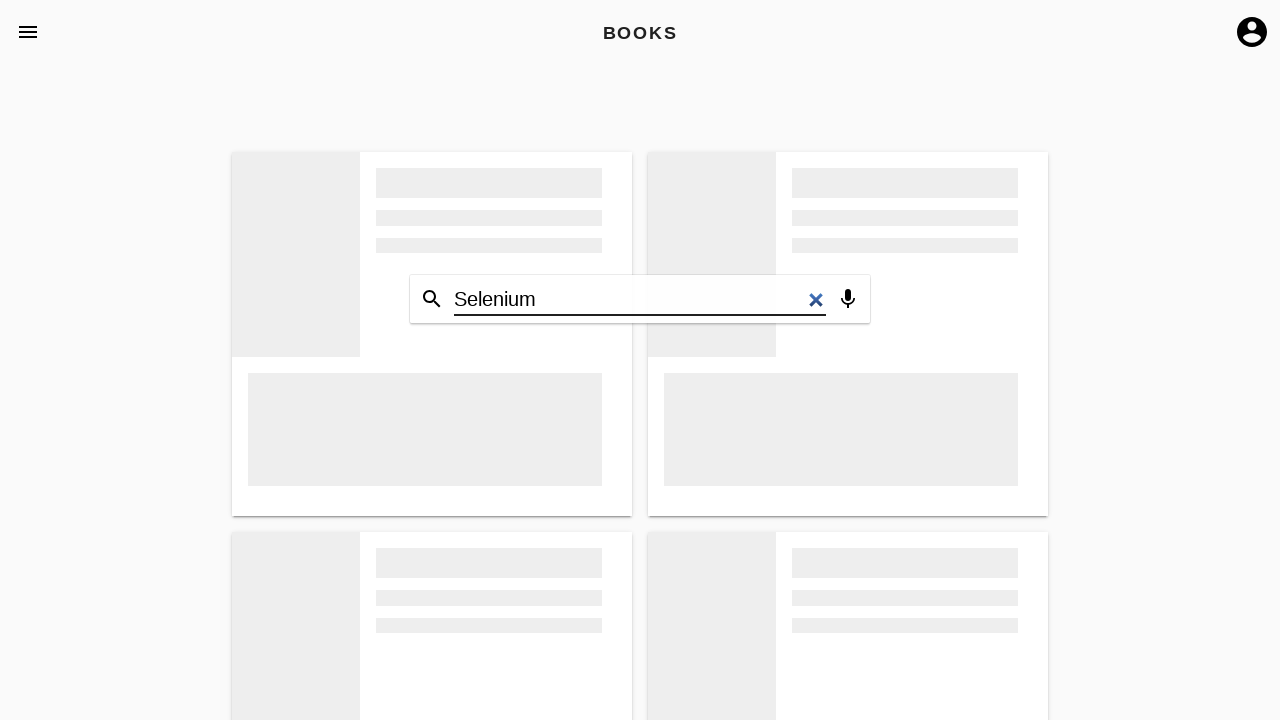

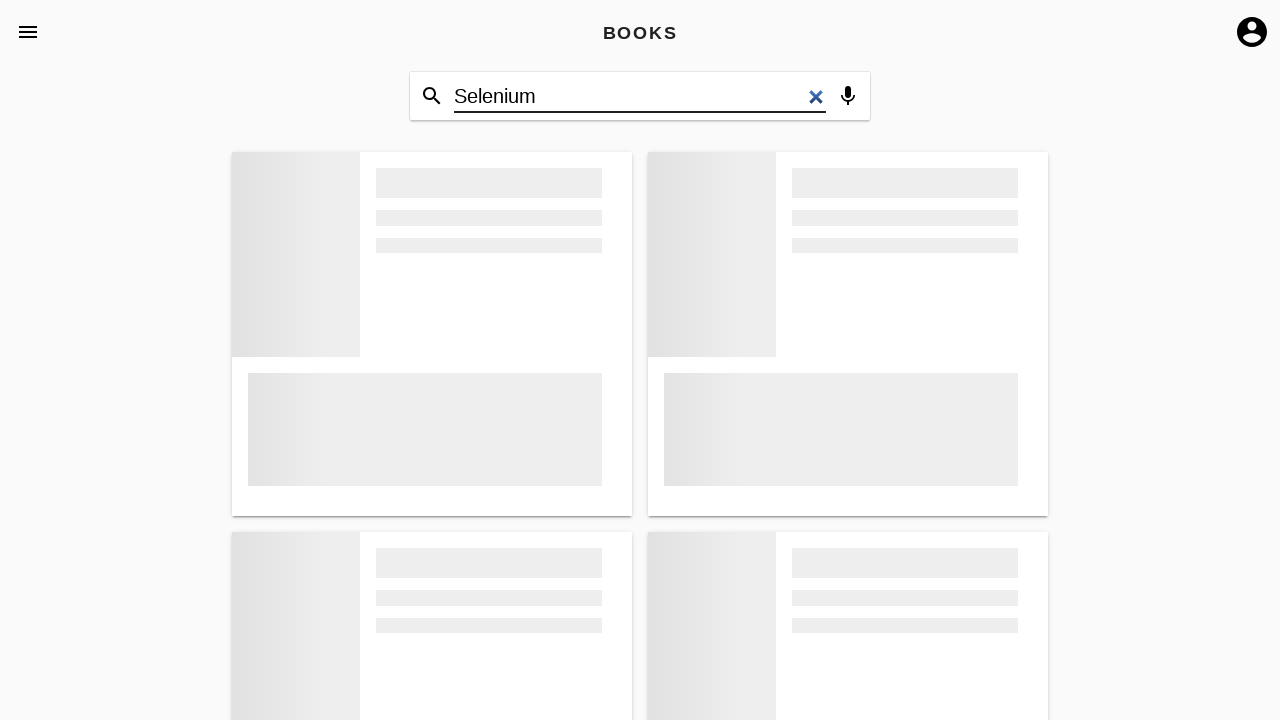